Tests hover functionality by moving the mouse over an avatar element and verifying that the additional user information (caption) becomes visible.

Starting URL: https://the-internet.herokuapp.com/hovers

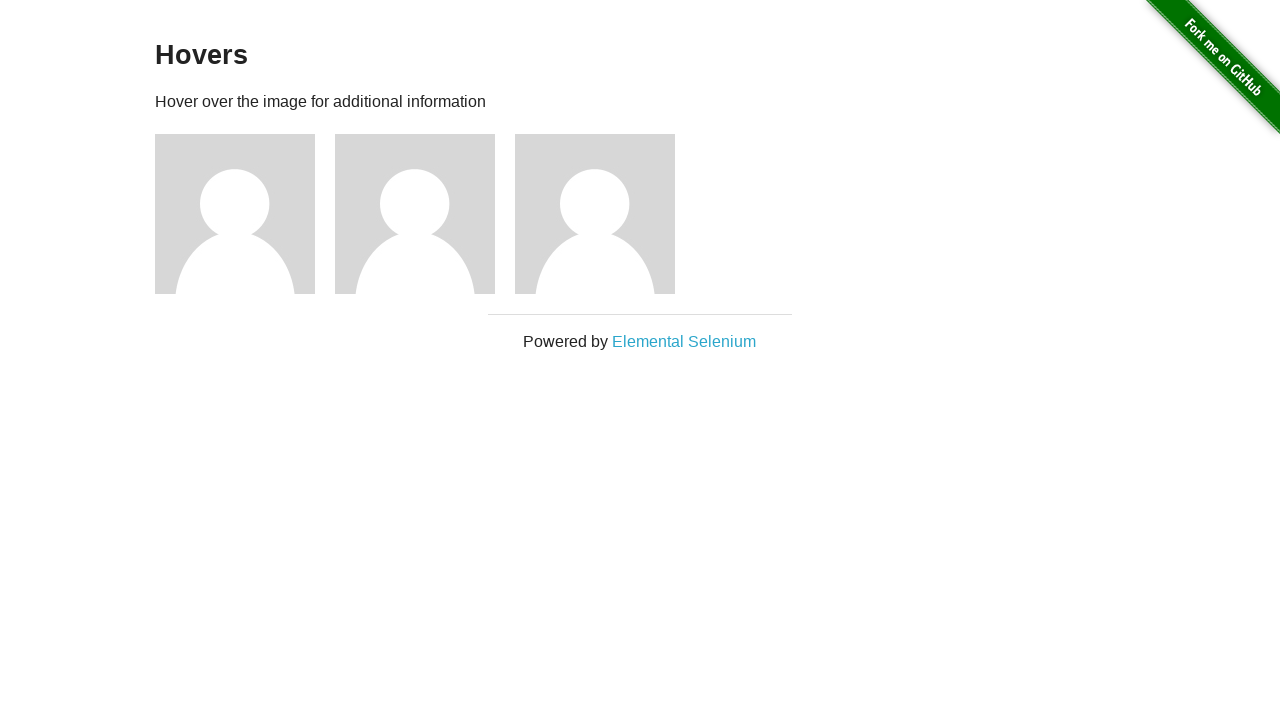

Located the first avatar element
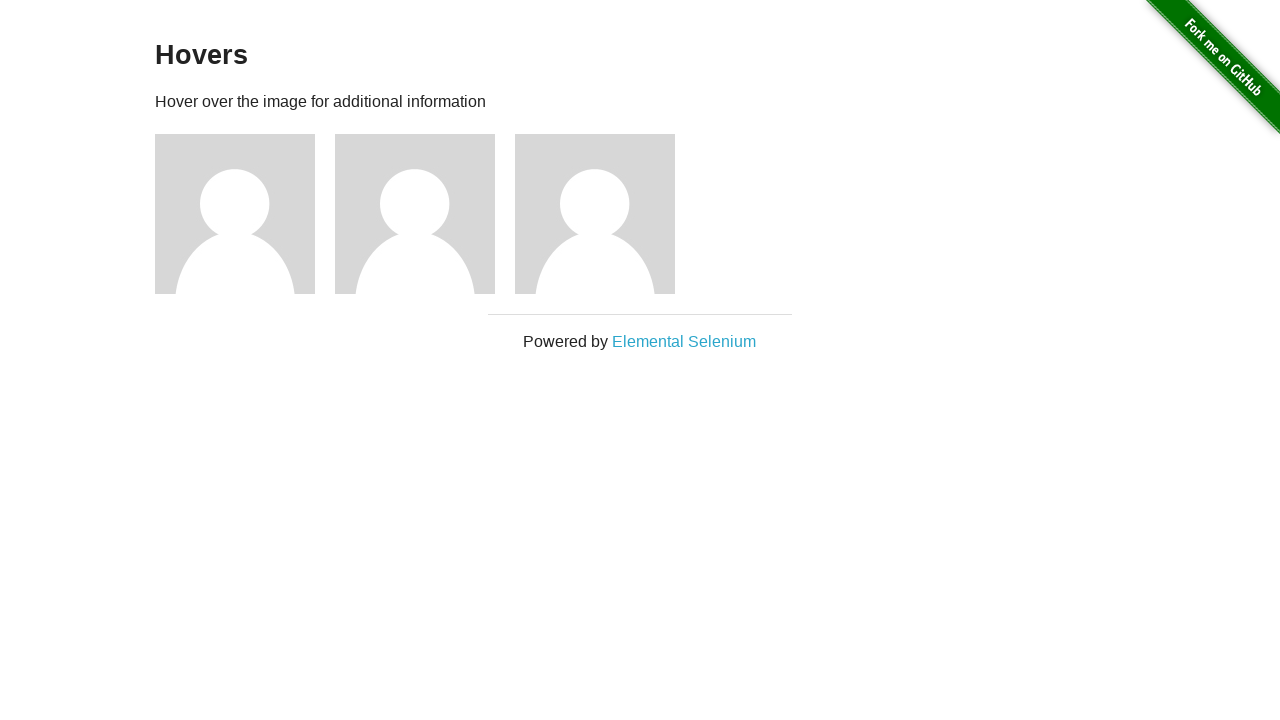

Hovered over the avatar element at (245, 214) on .figure >> nth=0
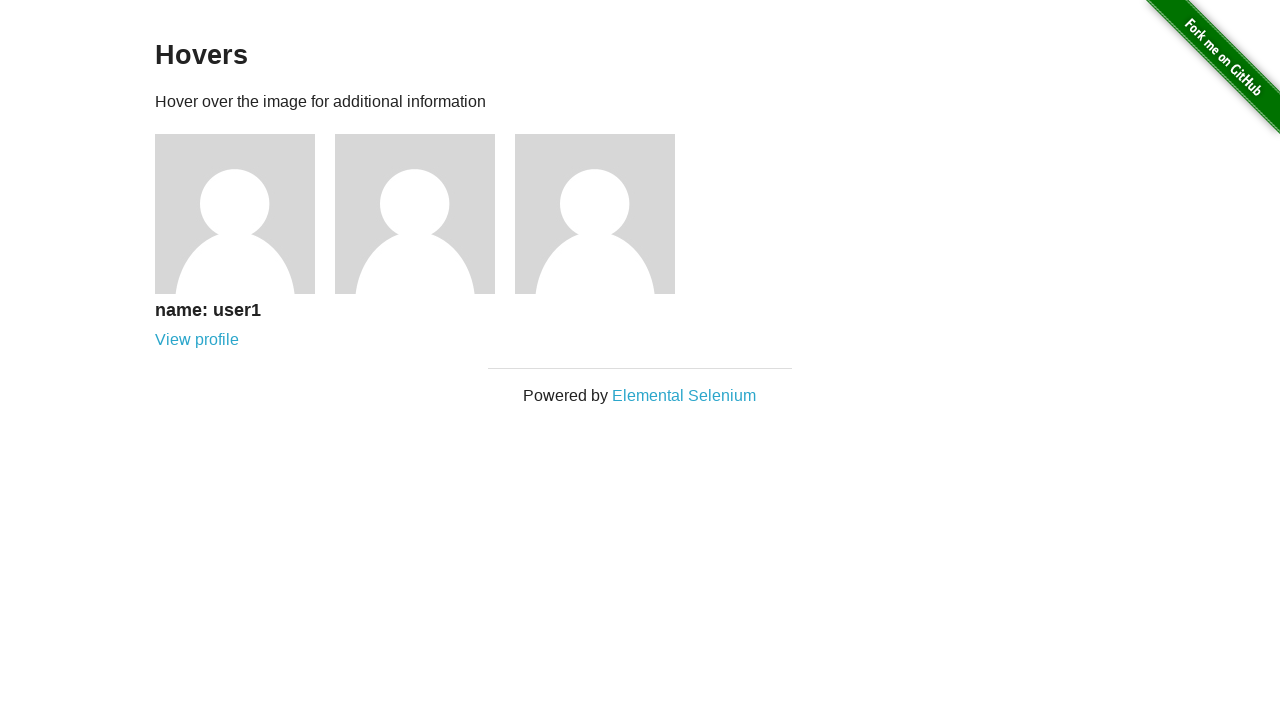

Caption became visible after hovering
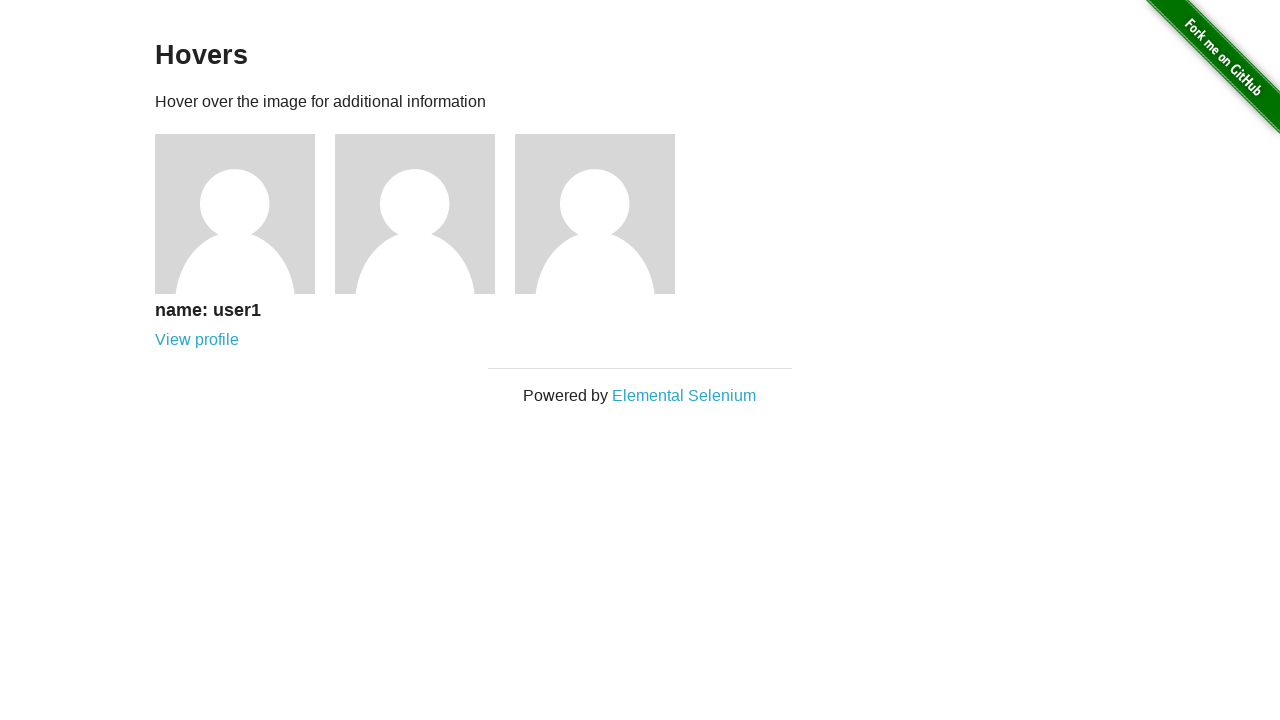

Verified that the user information caption is visible
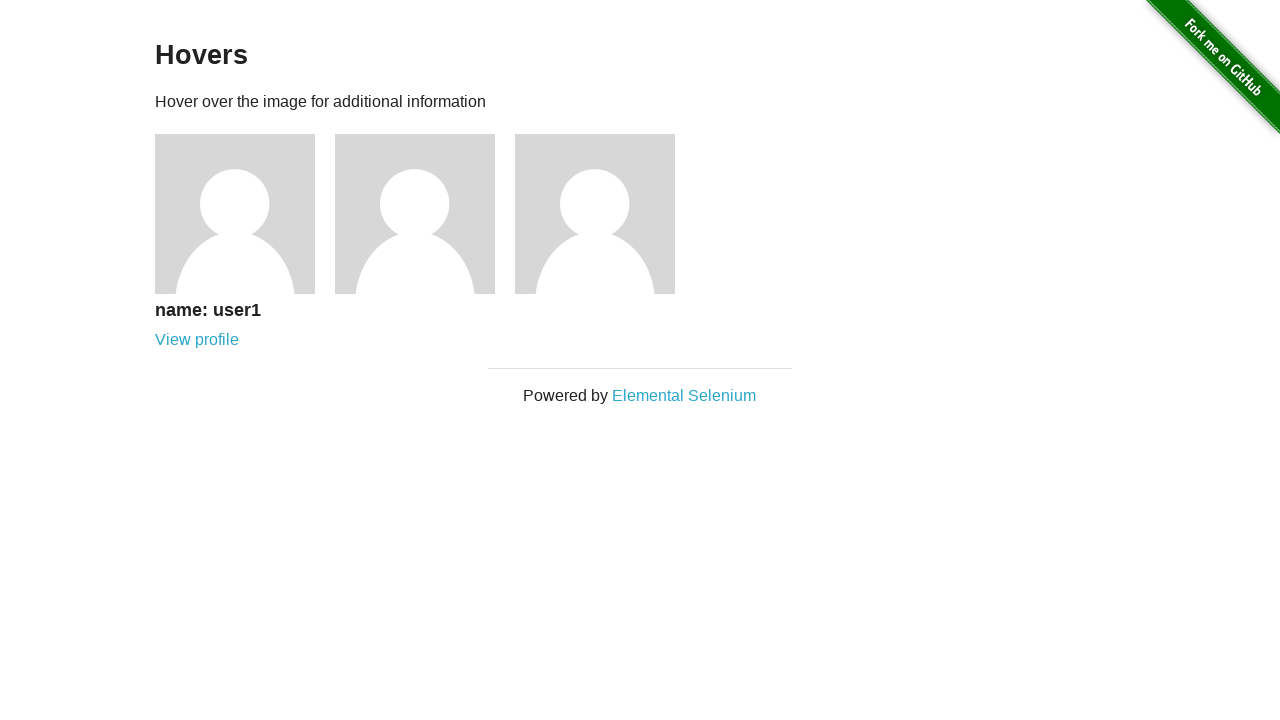

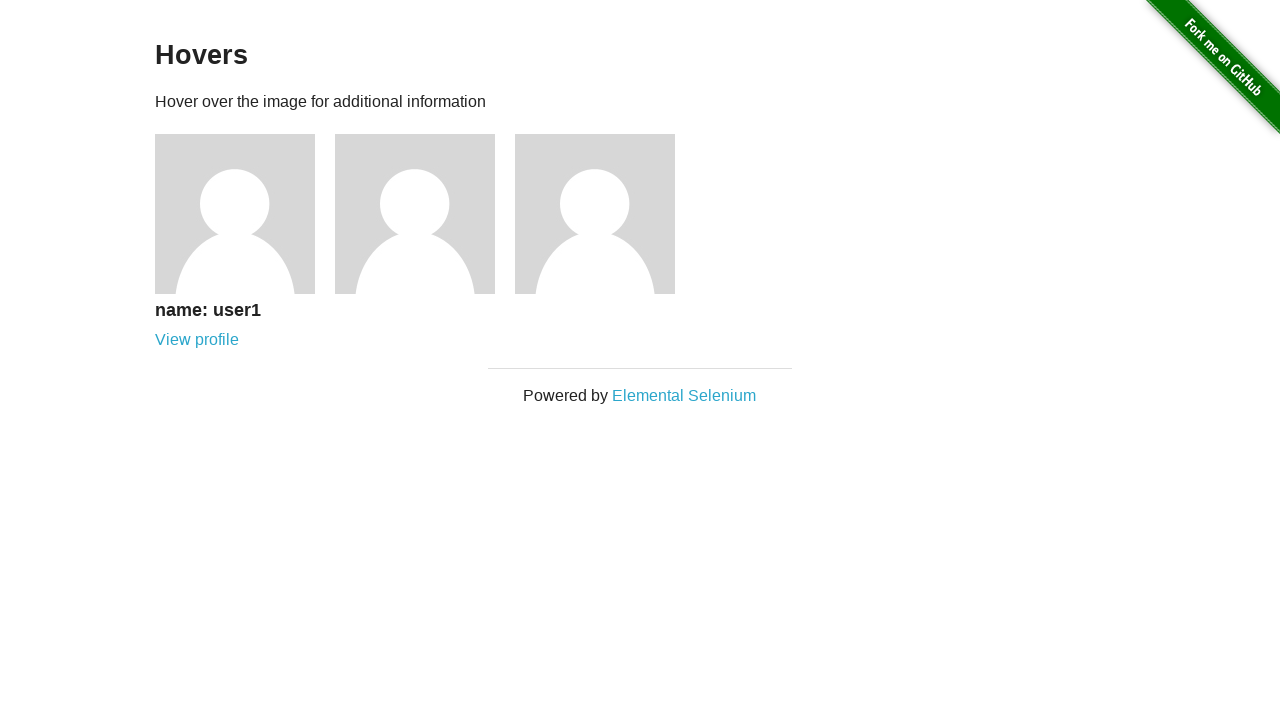